Tests handling multiple browser tabs by opening a new window and switching between tabs

Starting URL: https://the-internet.herokuapp.com/windows

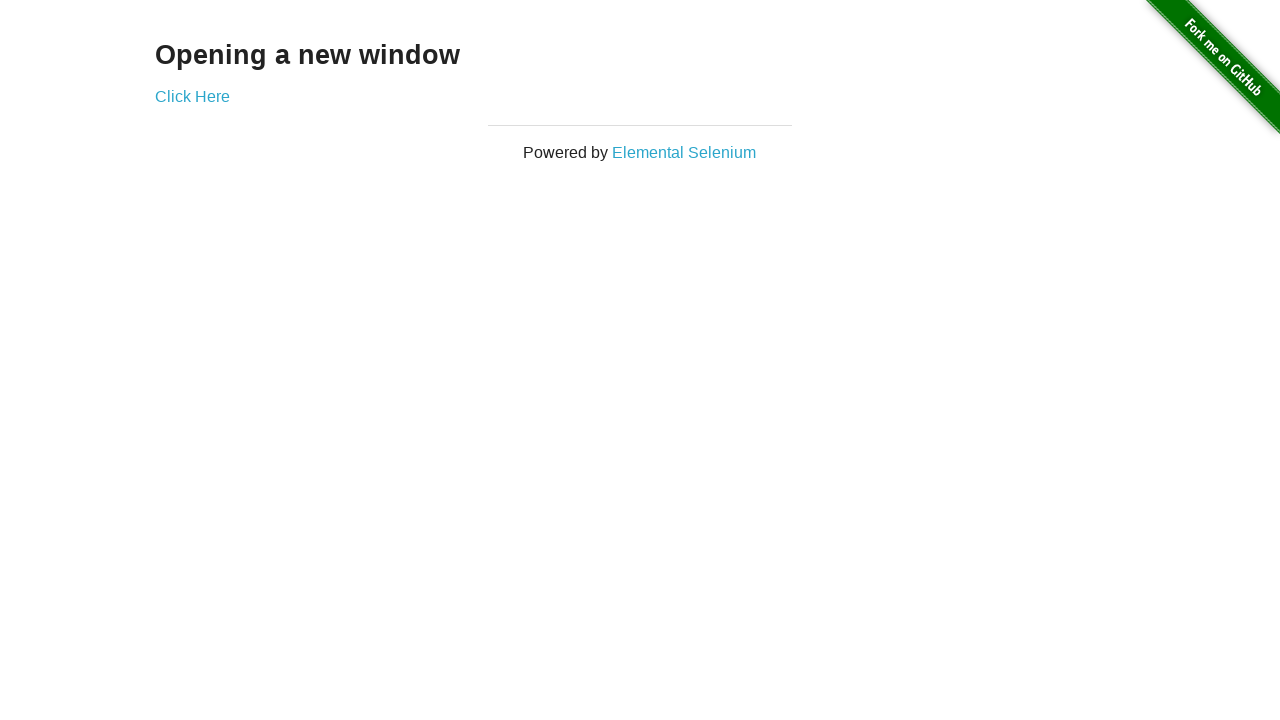

Clicked 'Click Here' link to open new window at (192, 96) on text=Click Here
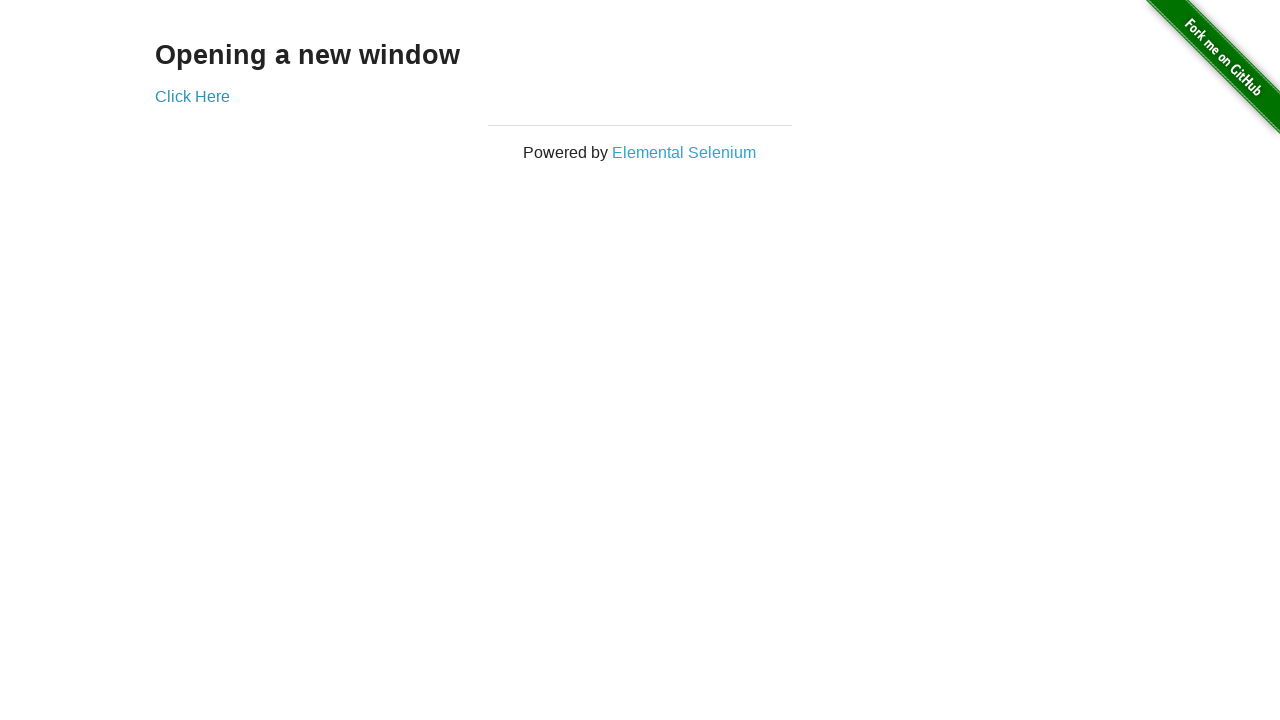

New page/tab opened and captured
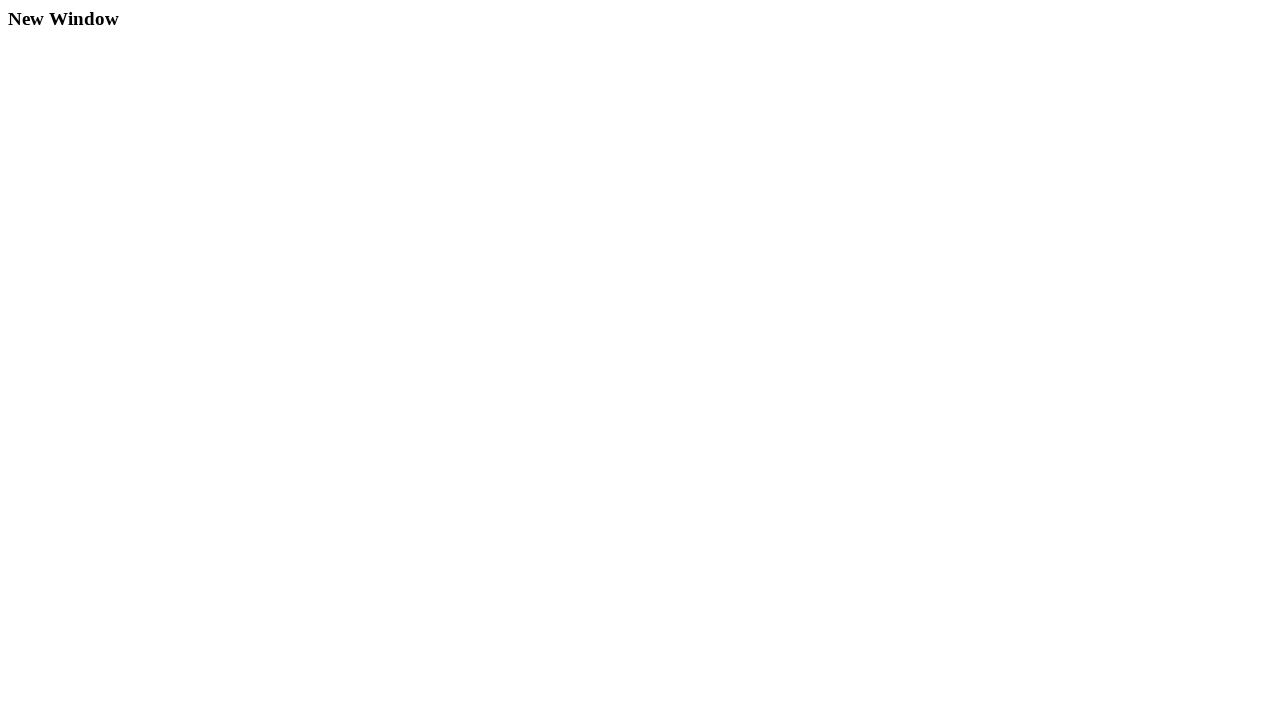

Verified new window title is 'New Window'
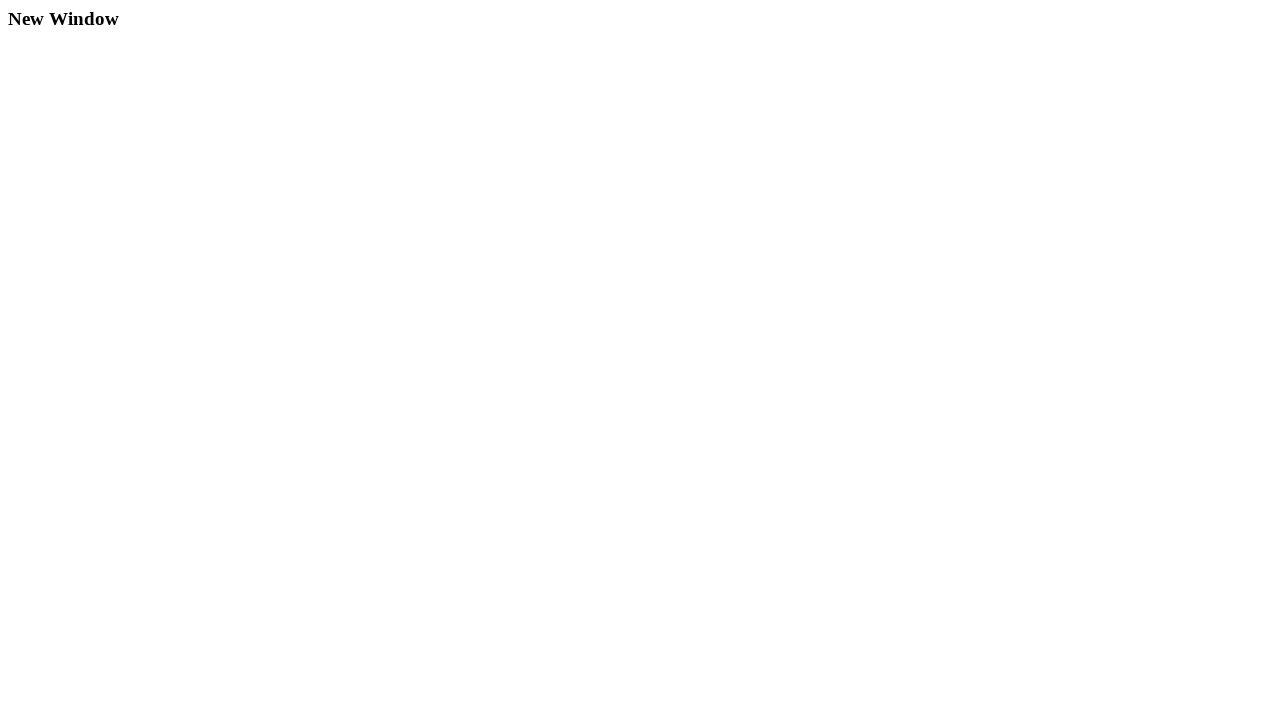

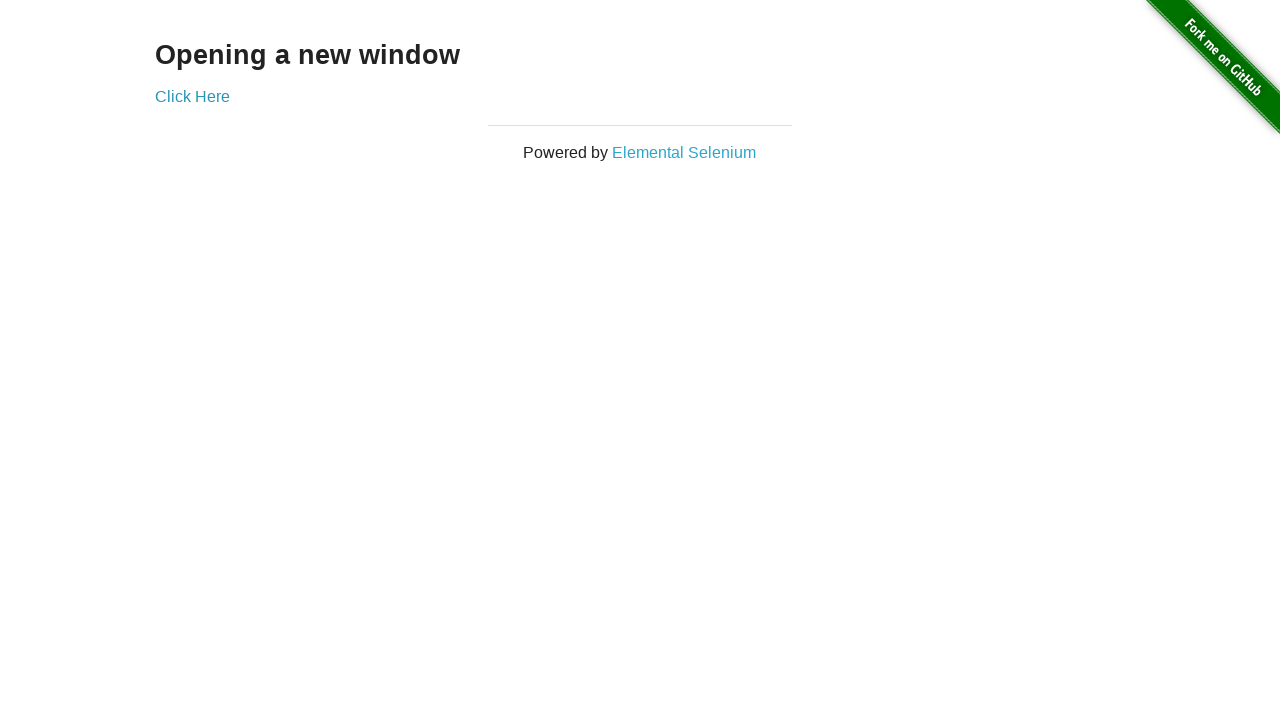